Tests sending a space key press to a specific element and verifies the page displays the correct key that was pressed

Starting URL: http://the-internet.herokuapp.com/key_presses

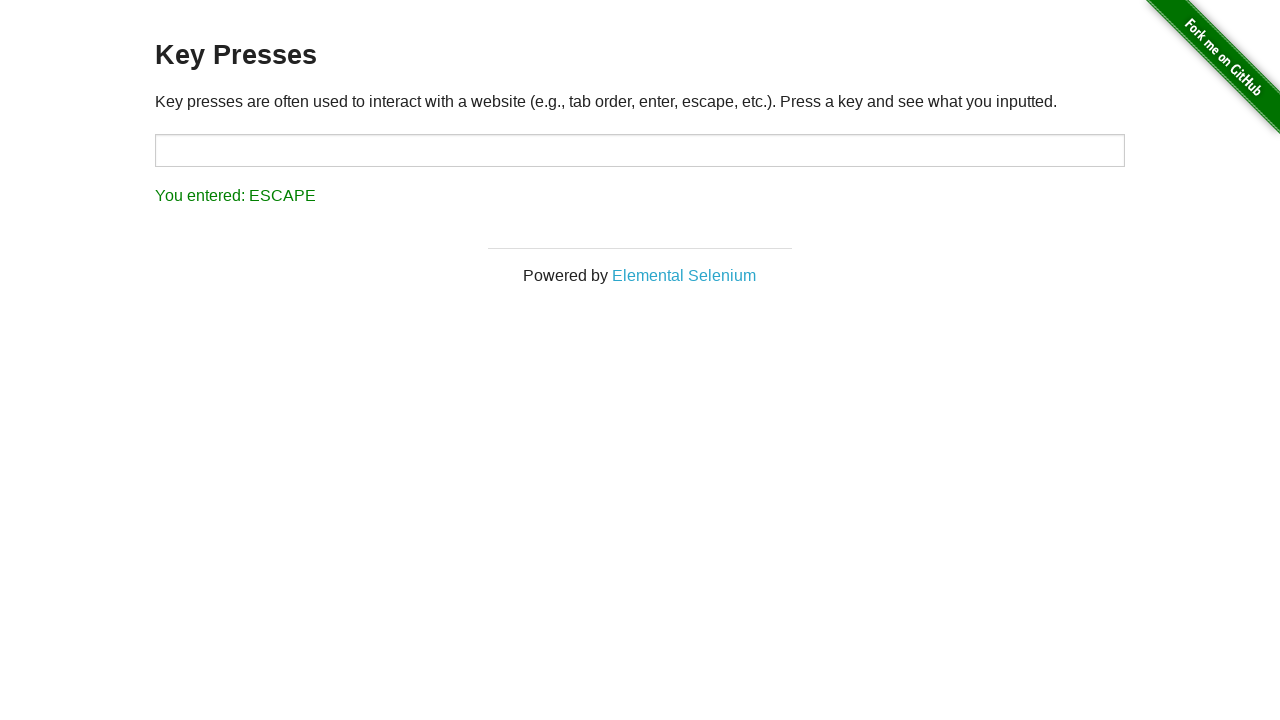

Sent space key press to target element on #target
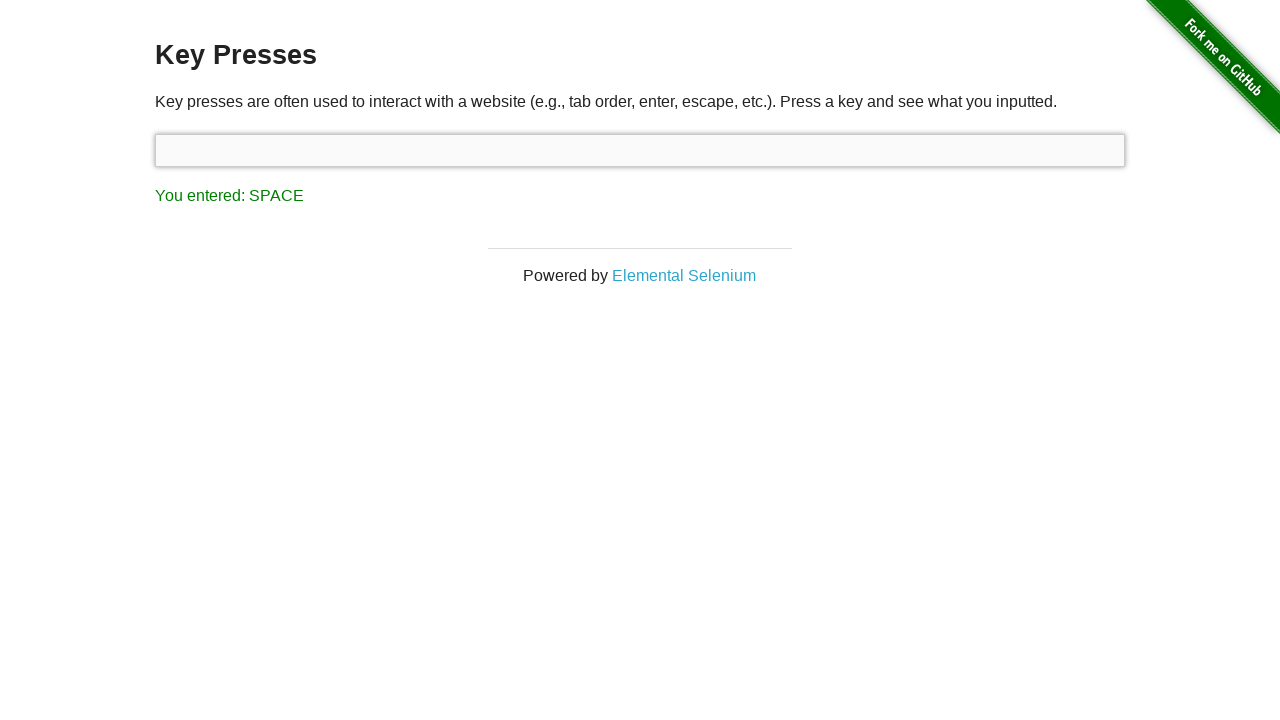

Result element appeared on page
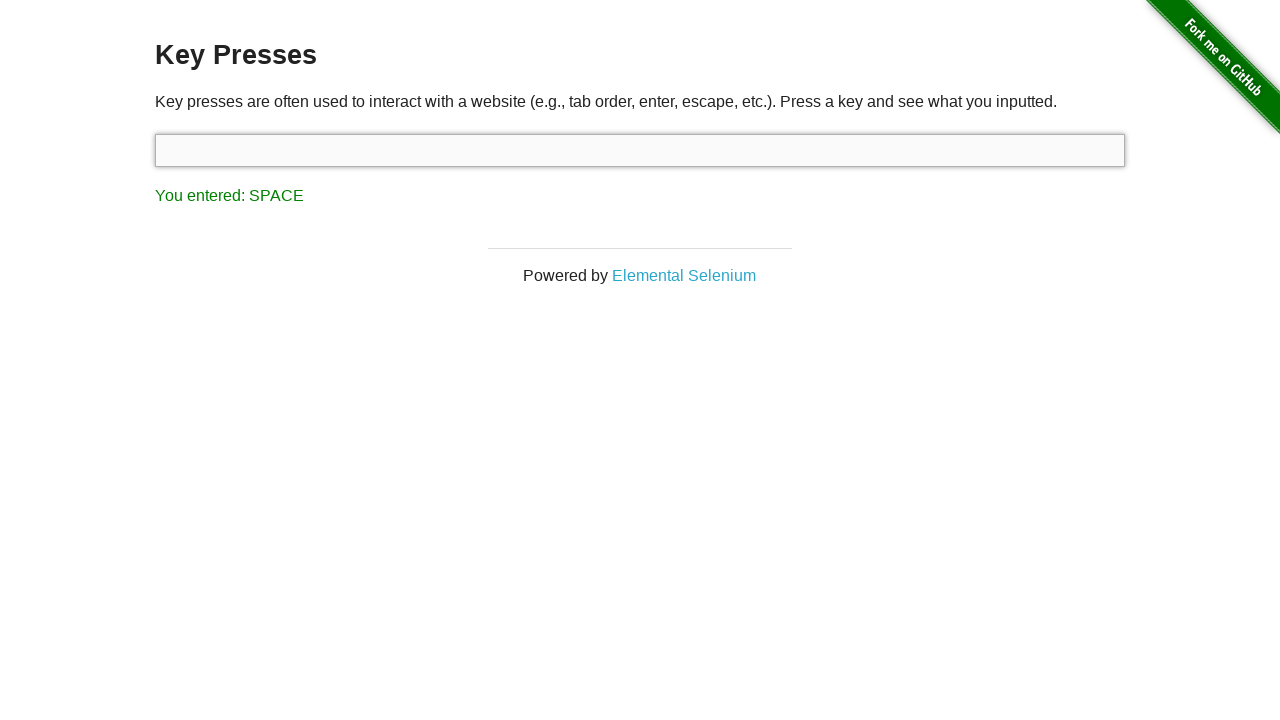

Retrieved result text content
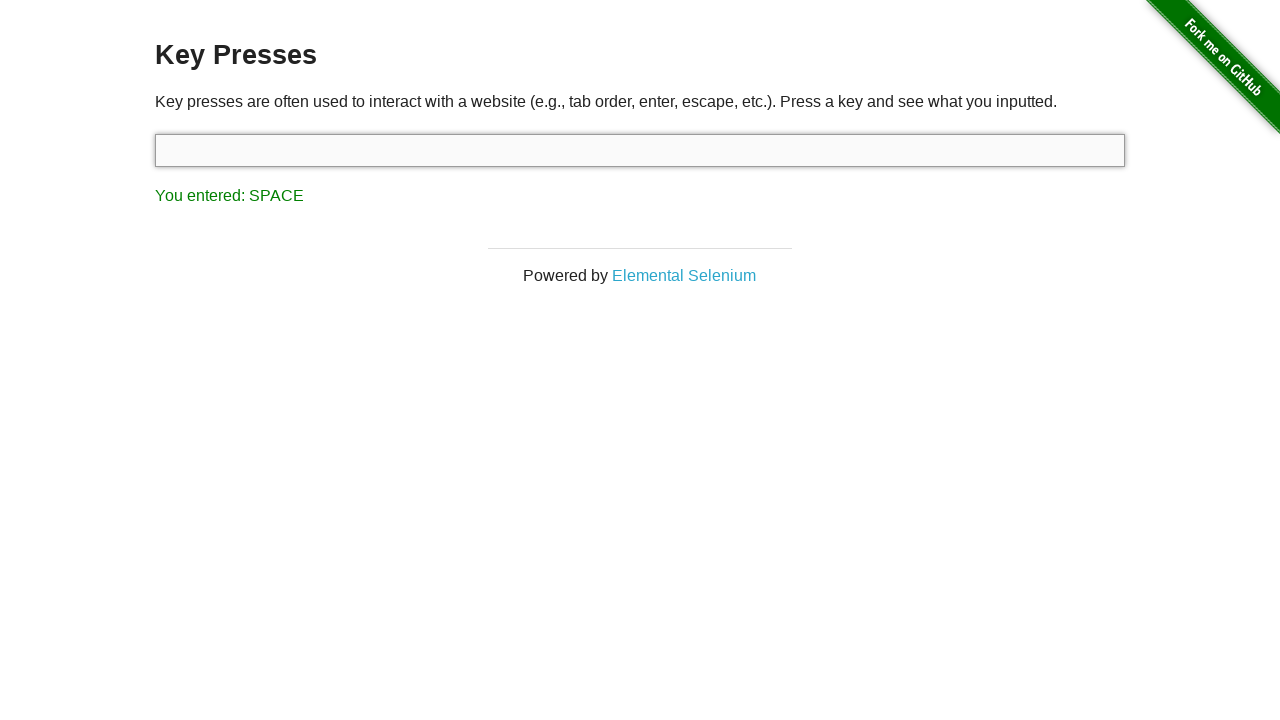

Verified result text is 'You entered: SPACE'
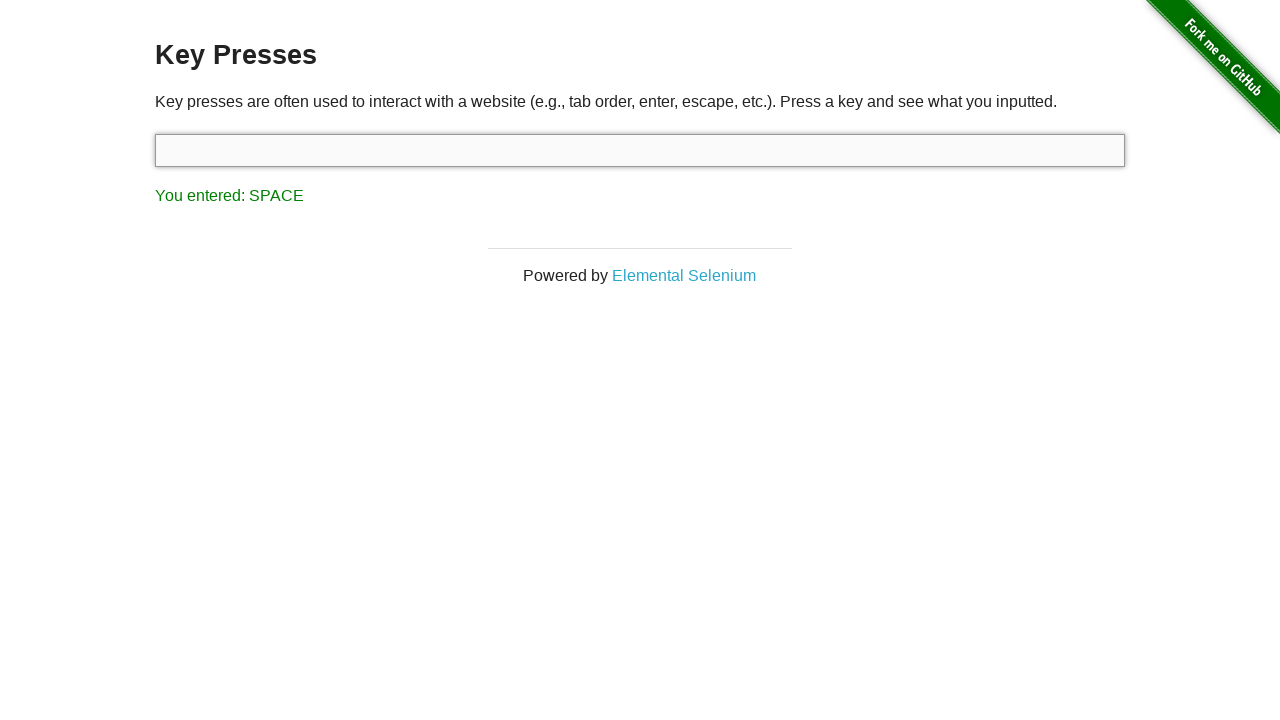

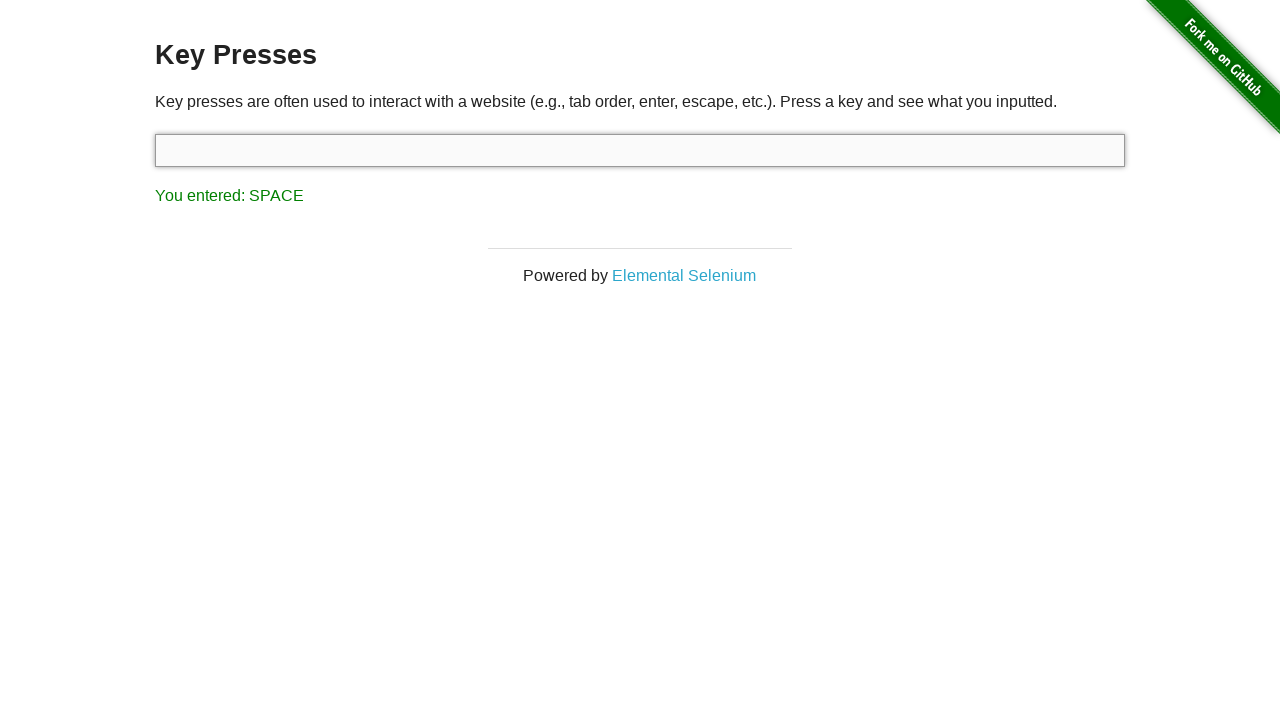